Creates a new paste on Pastebin by entering code content, selecting a 10-minute expiration time, providing a paste name/title, and submitting the form.

Starting URL: https://pastebin.com/

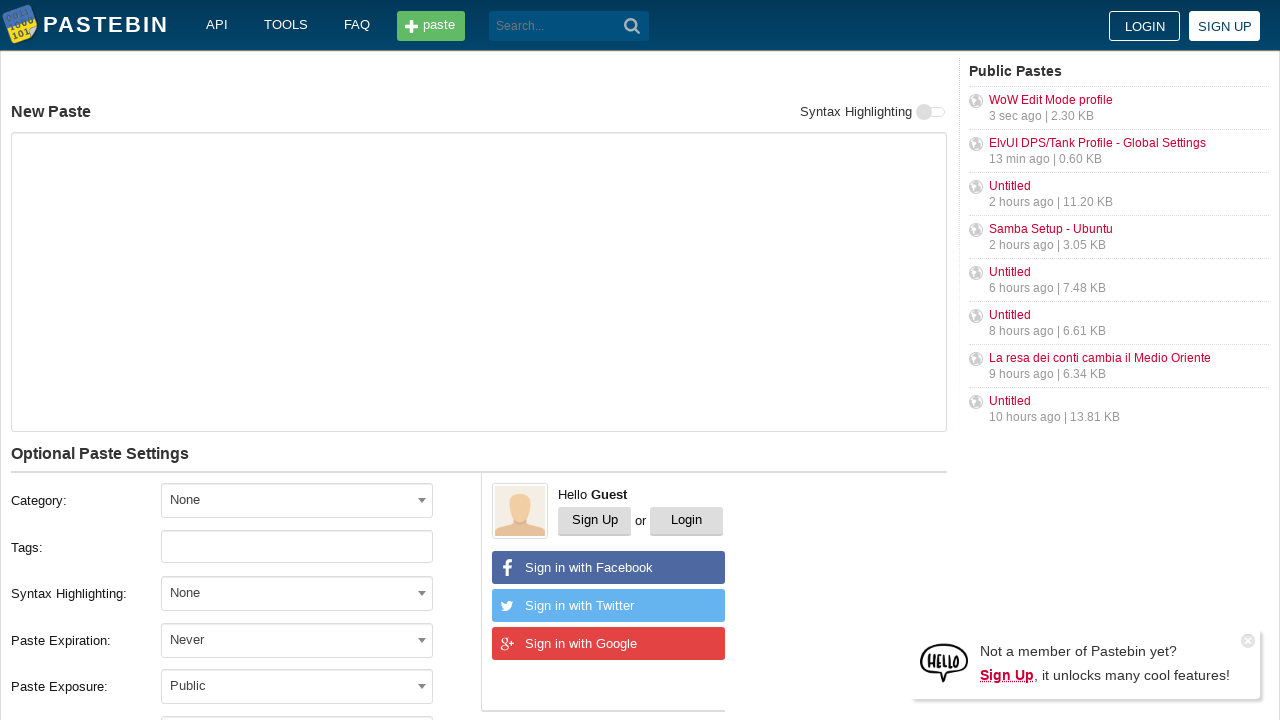

Filled paste content text area with Python code on #postform-text
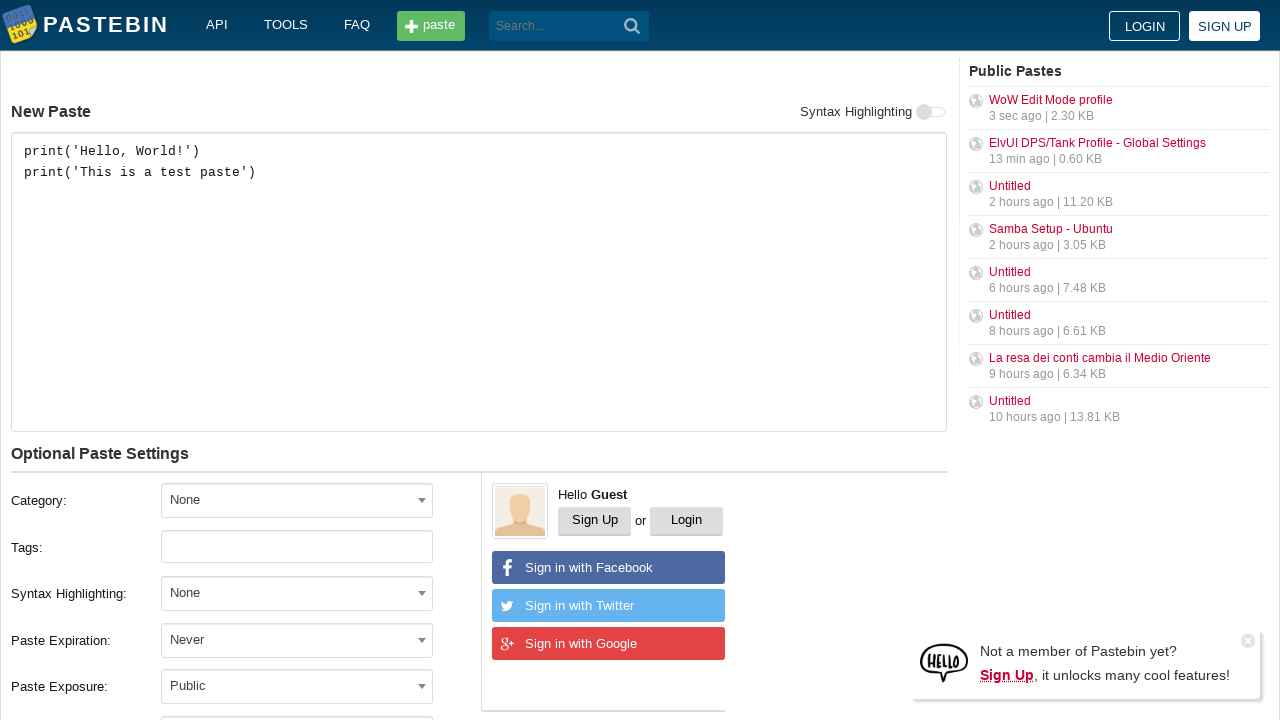

Clicked expiration time dropdown to open options at (297, 640) on #select2-postform-expiration-container
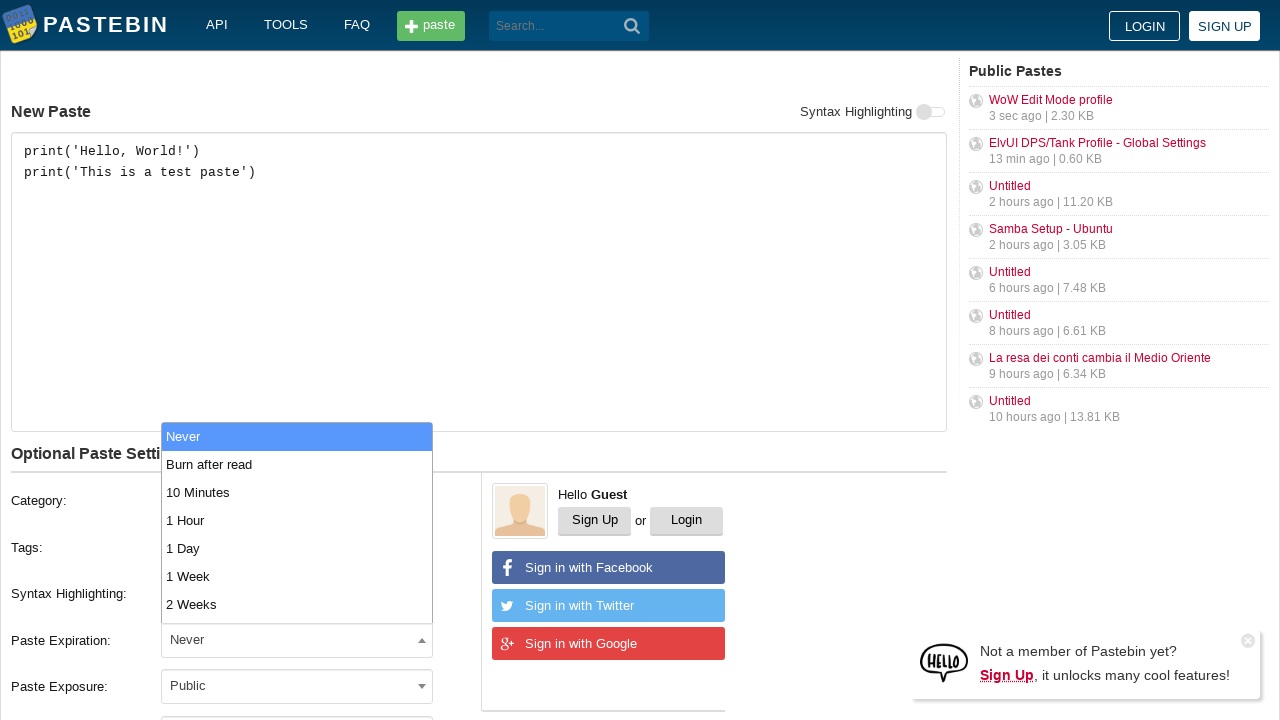

Selected '10 Minutes' from expiration dropdown at (297, 492) on li:has-text('10 Minutes')
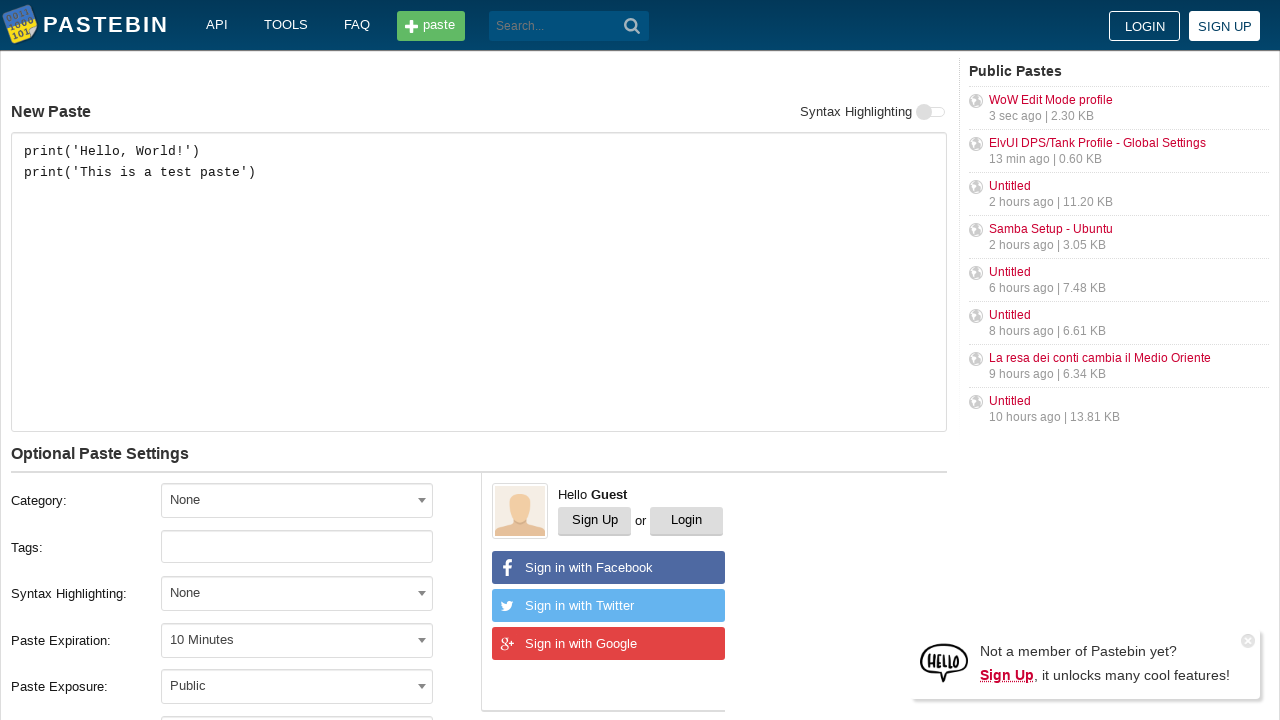

Filled paste name field with 'My Test Paste - Sample Code' on #postform-name
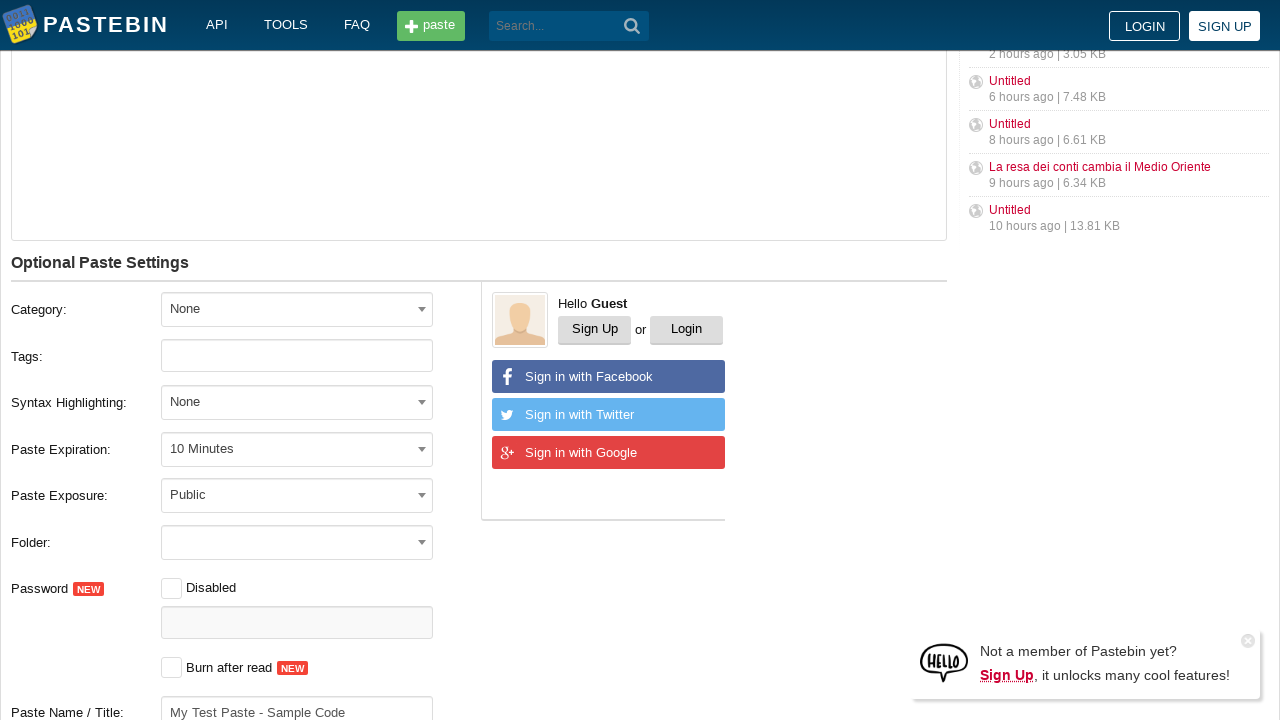

Clicked 'Create New Paste' button to submit the form at (240, 400) on button:has-text('Create New Paste')
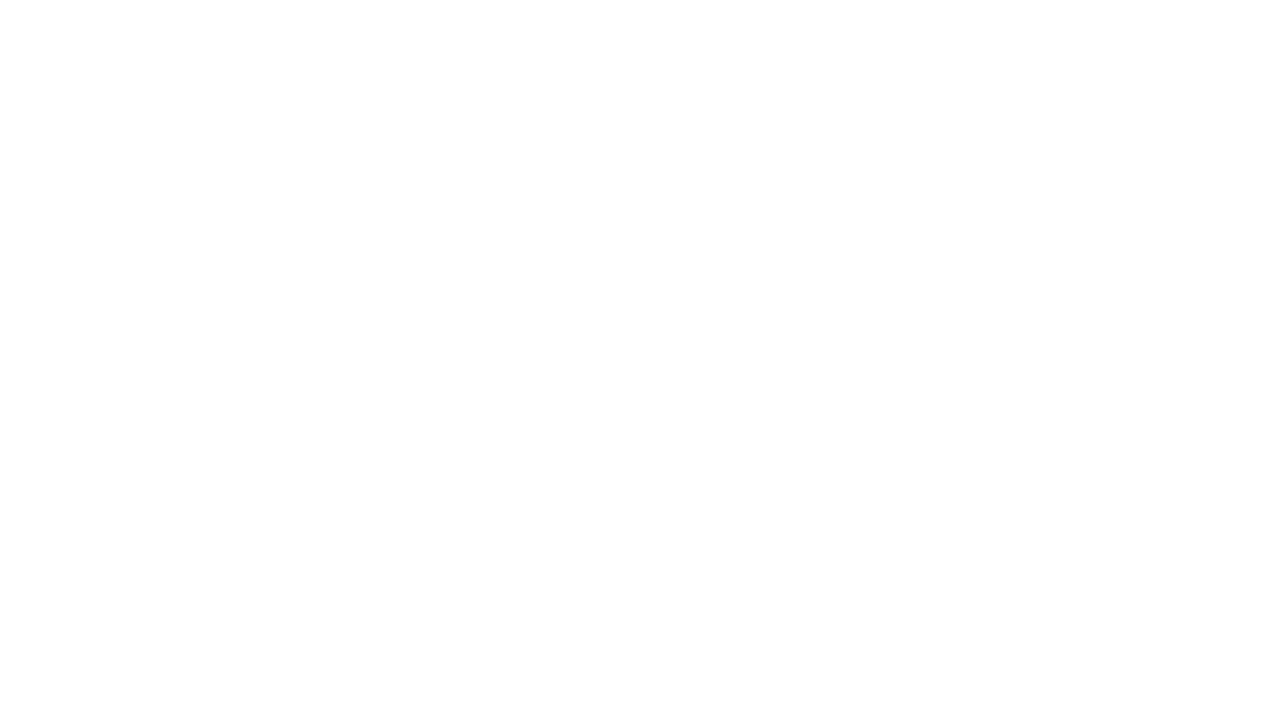

New paste page loaded successfully and network idle
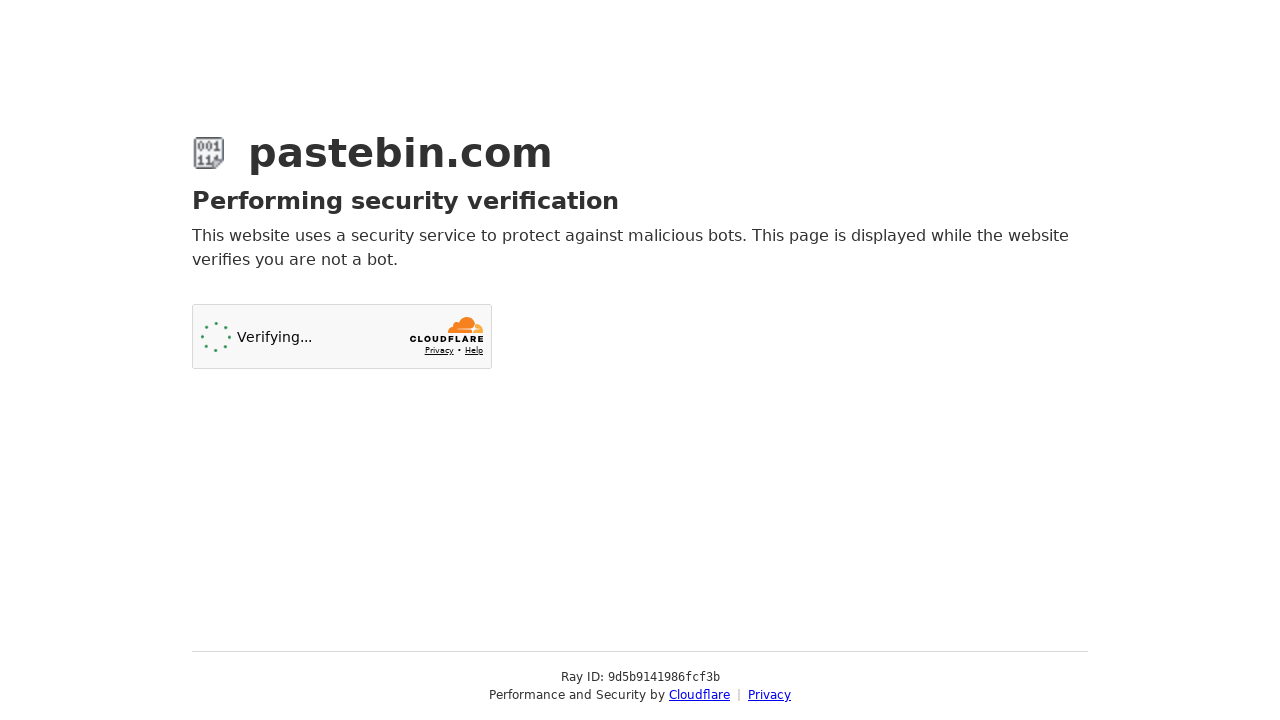

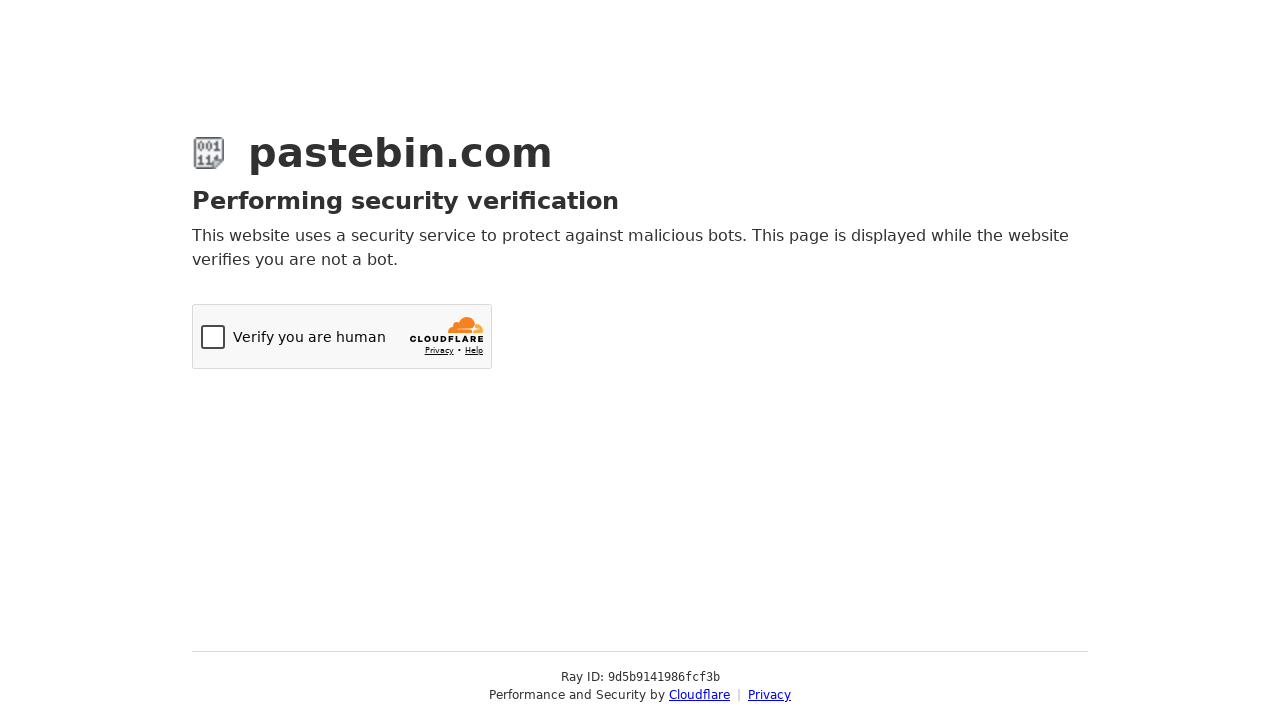